Navigates to AIESEC search page and scrolls down to load all content via infinite scrolling

Starting URL: https://aiesec.org/search?type=5

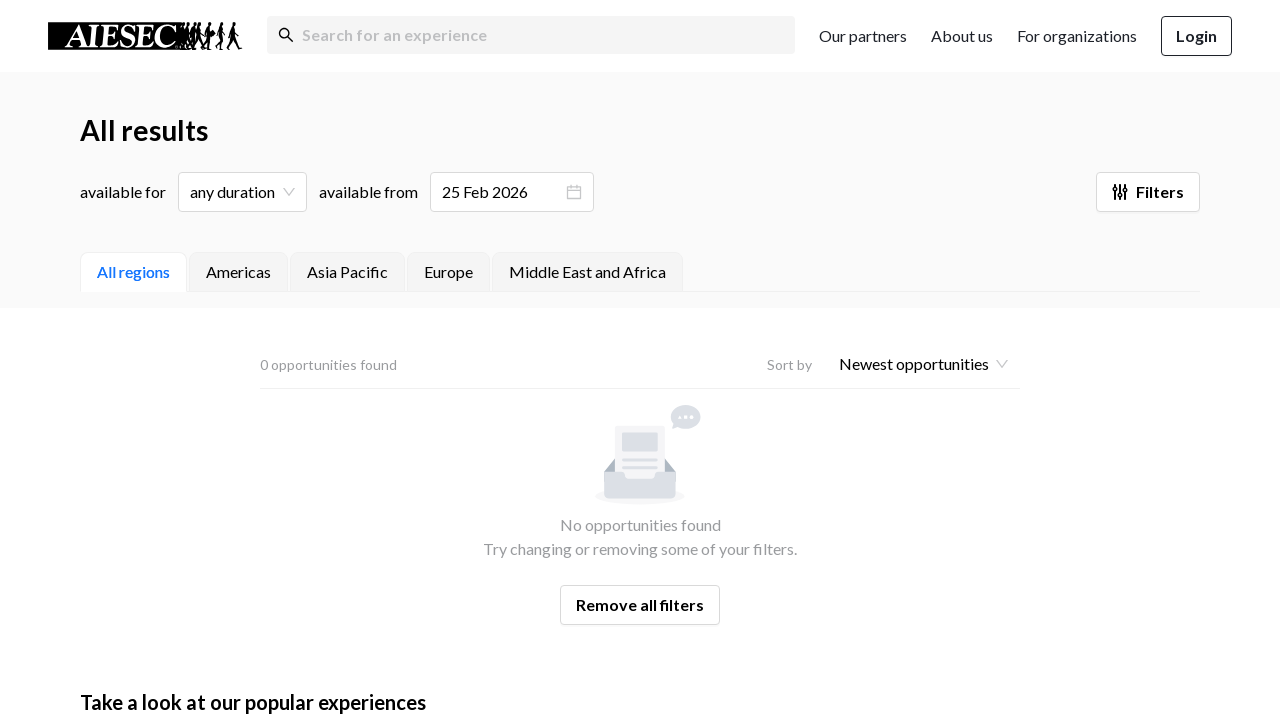

Navigated to AIESEC search page with type=5
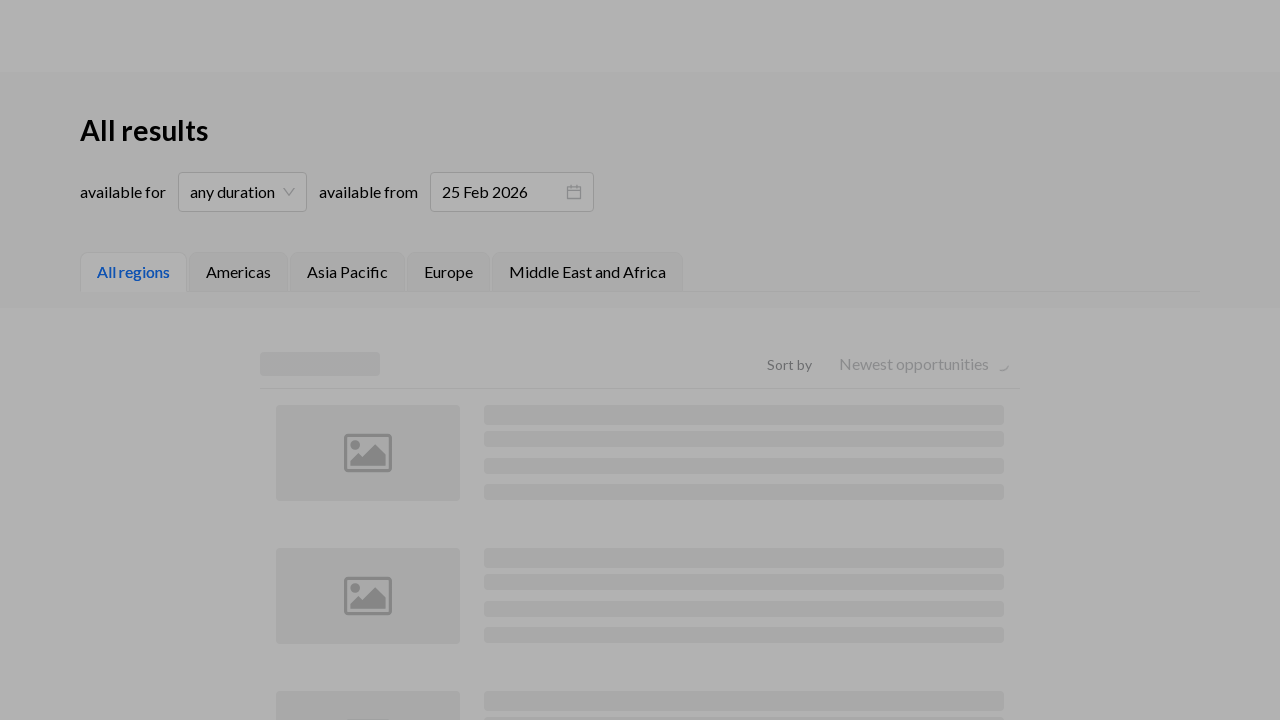

Retrieved initial scroll height
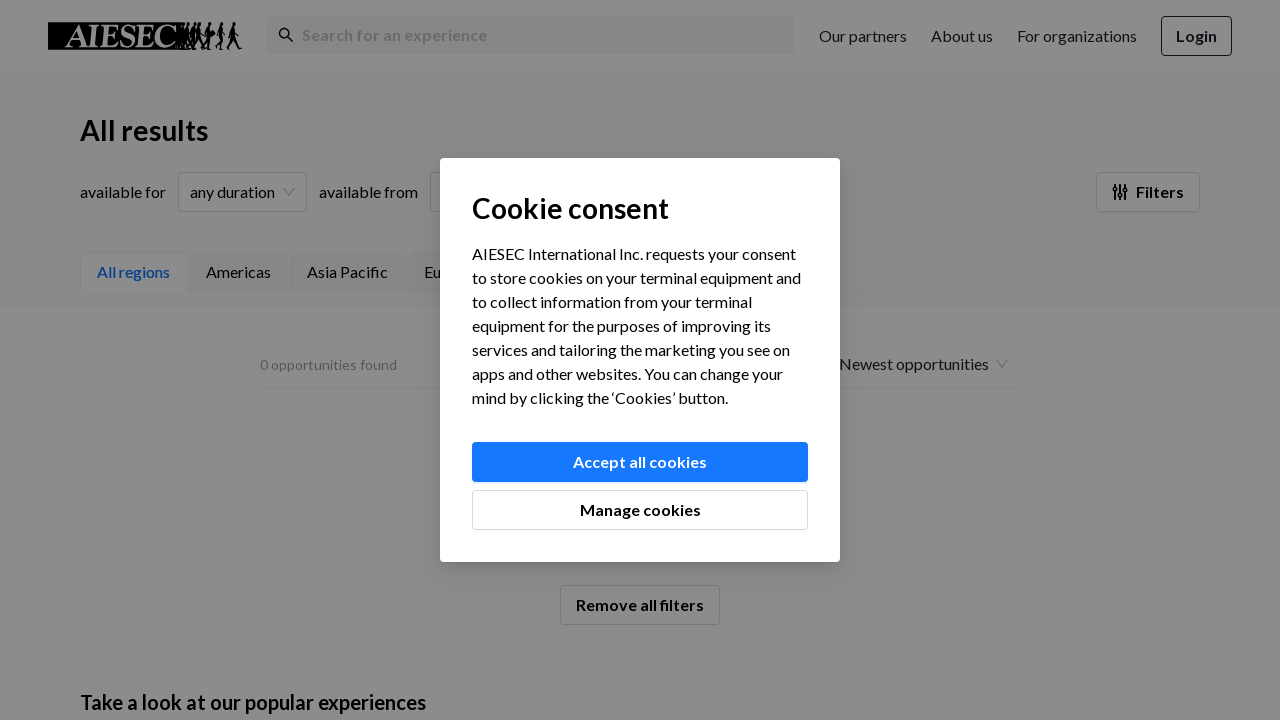

Scrolled to bottom of page
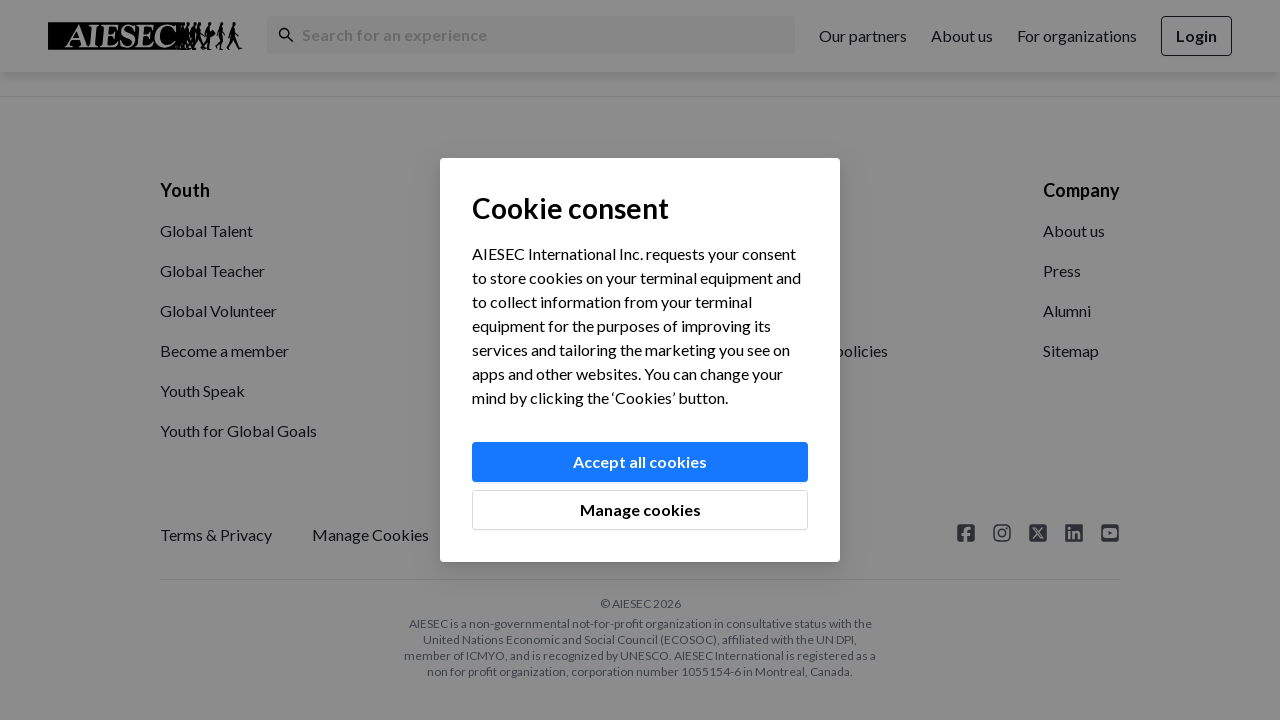

Waited 2 seconds for new content to load
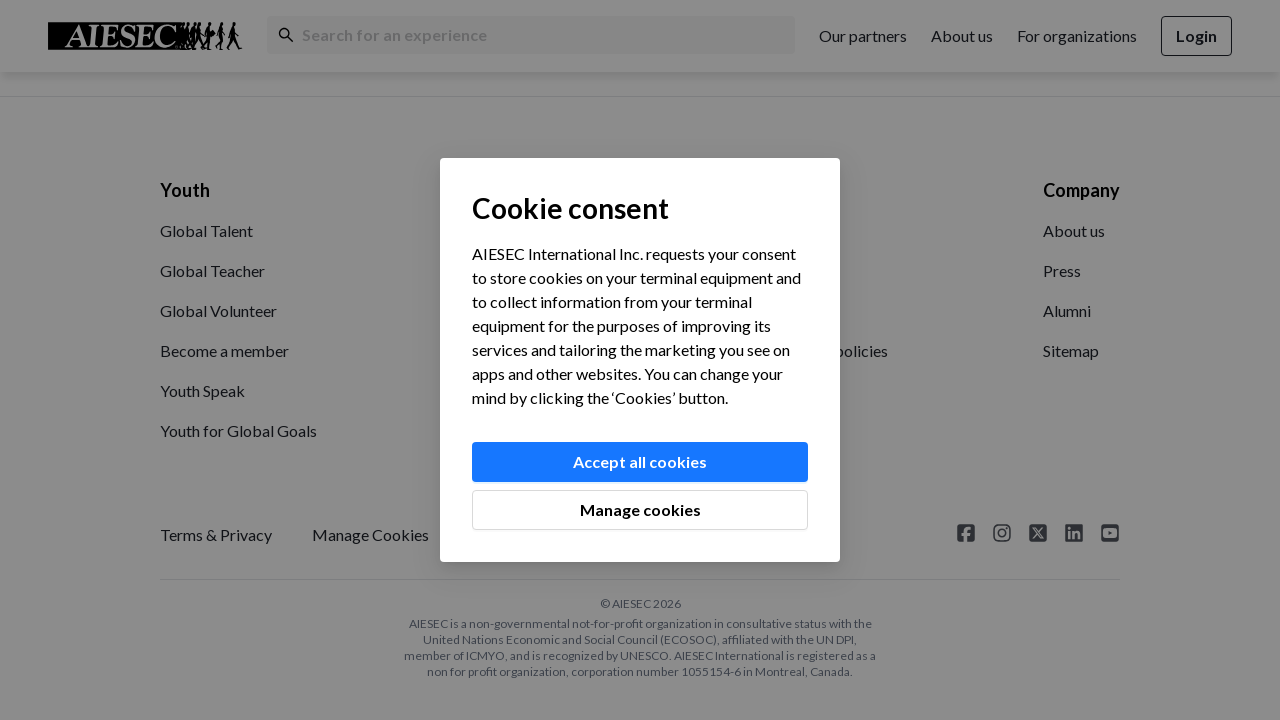

Retrieved new scroll height to check for additional content
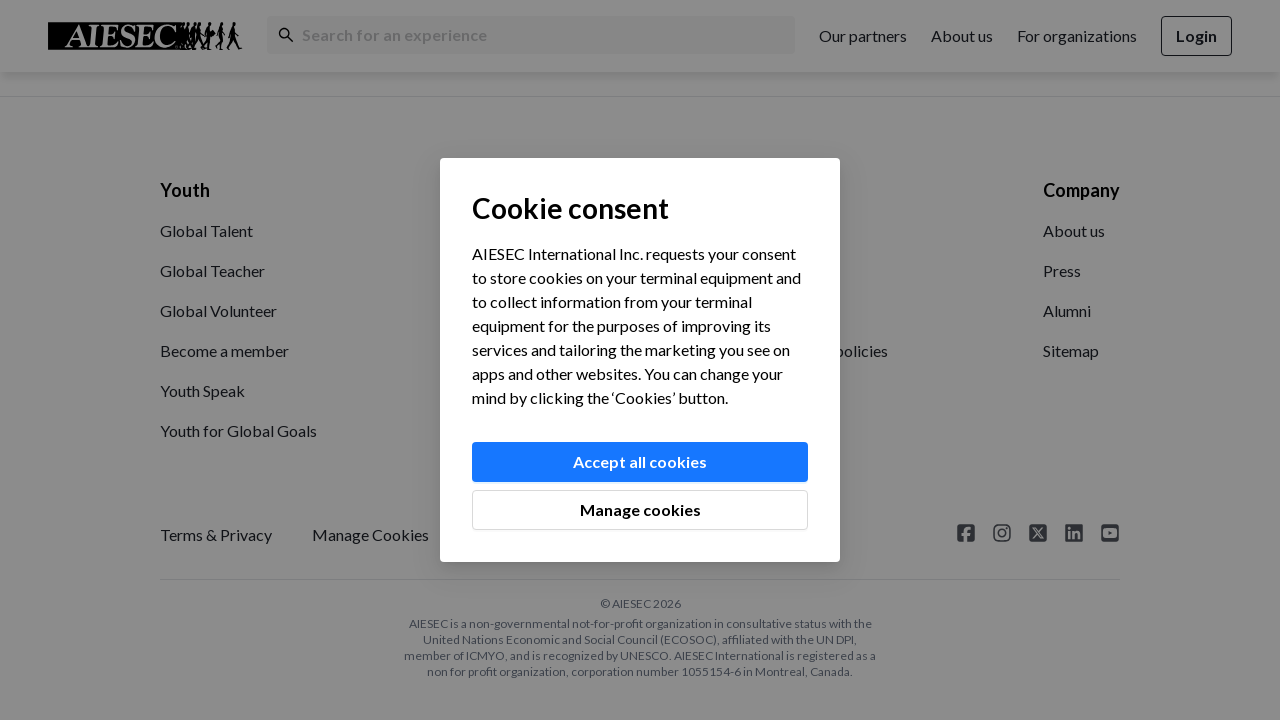

New content detected, continuing to scroll
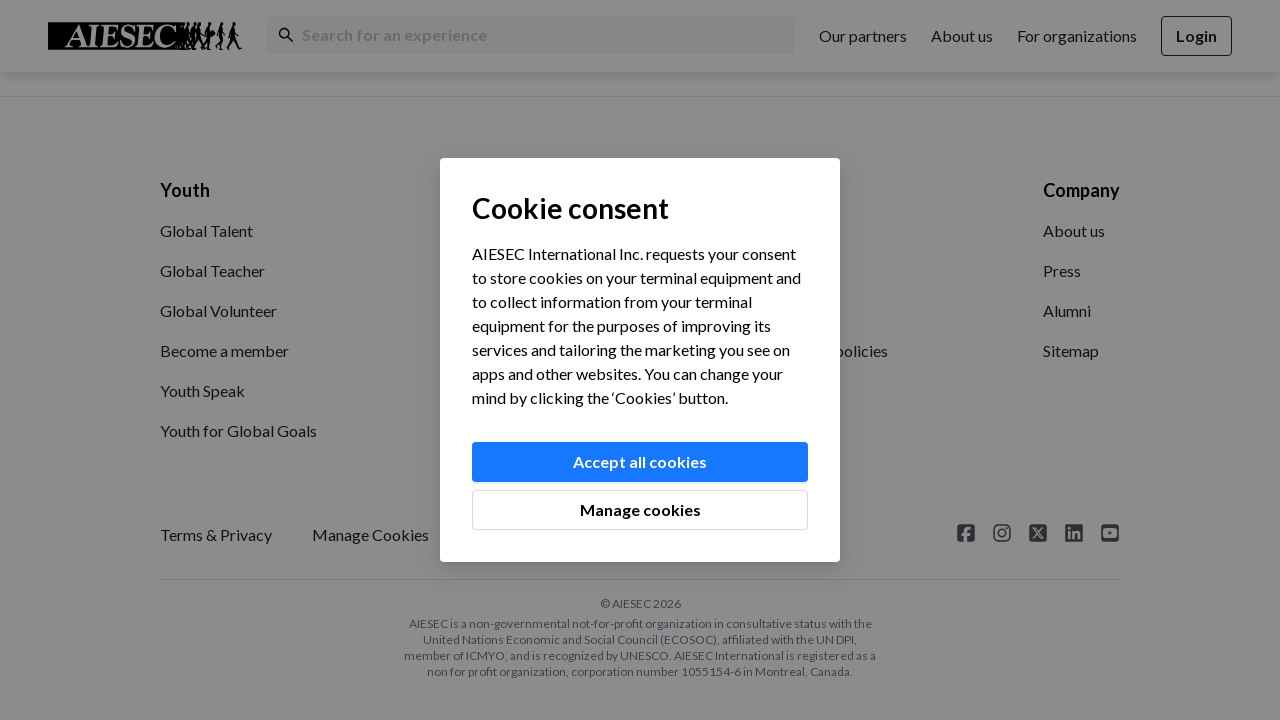

Scrolled to bottom of page
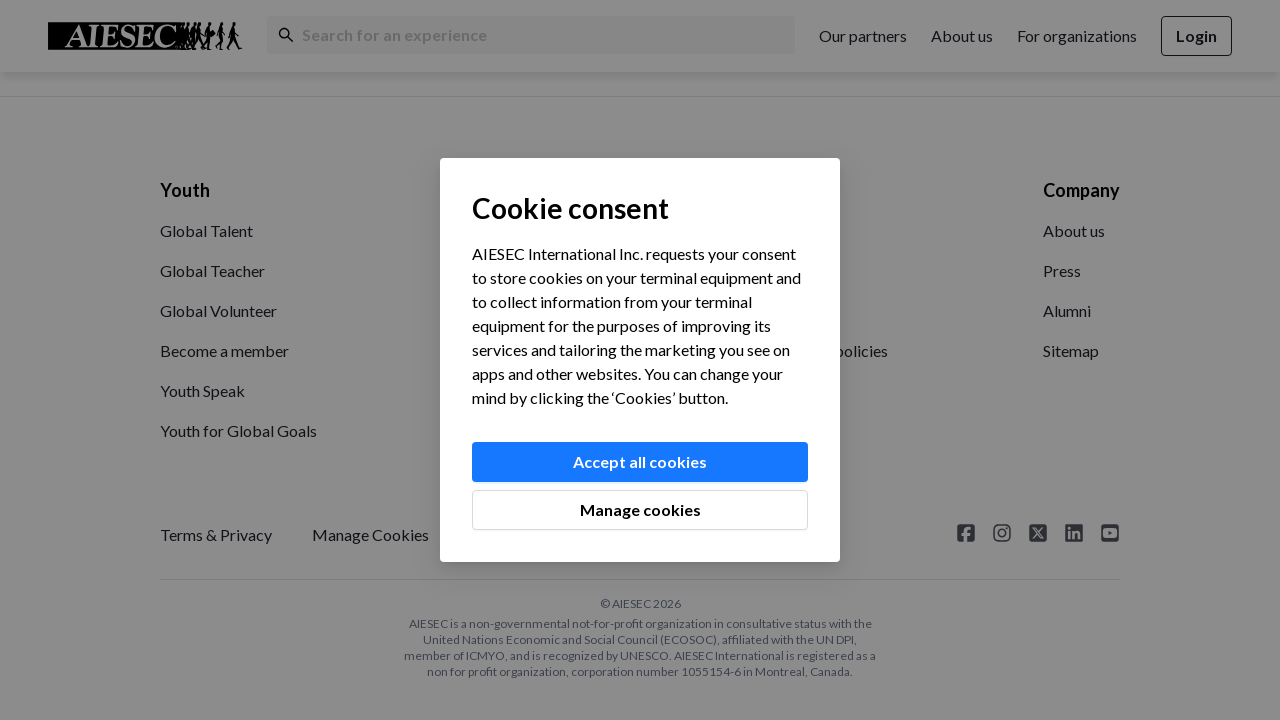

Waited 2 seconds for new content to load
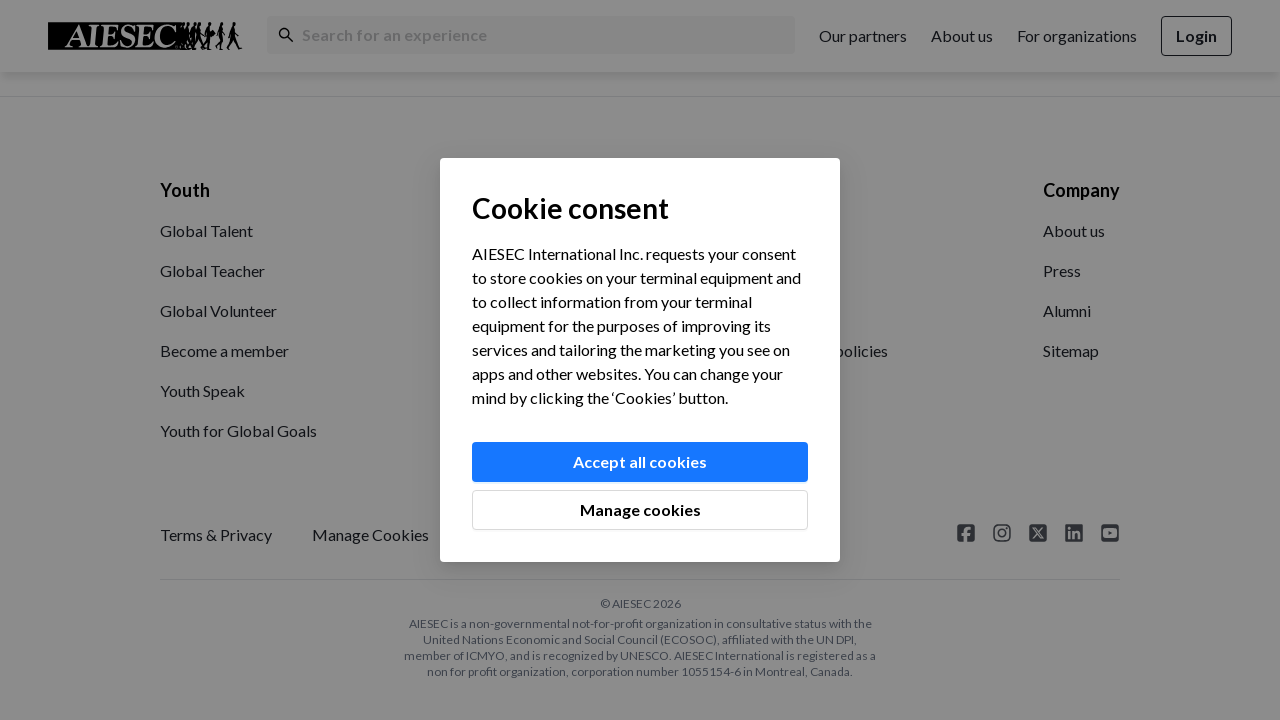

Retrieved new scroll height to check for additional content
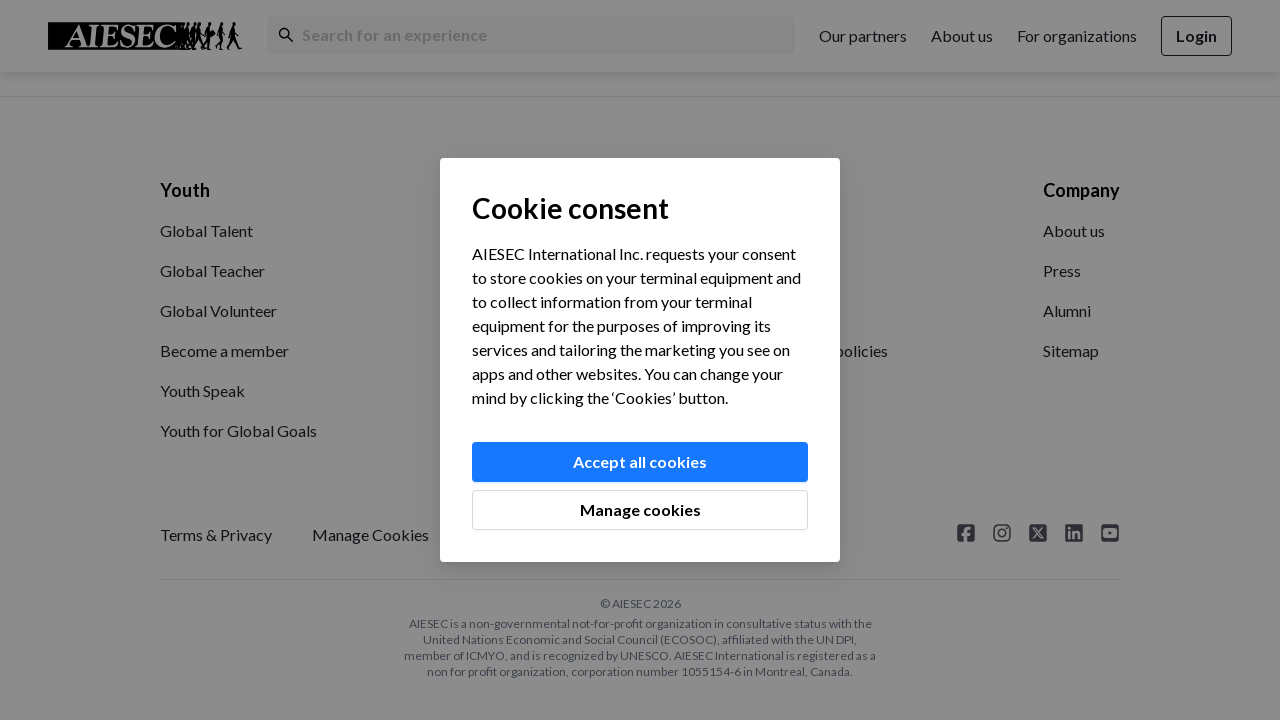

No new content loaded - infinite scroll complete
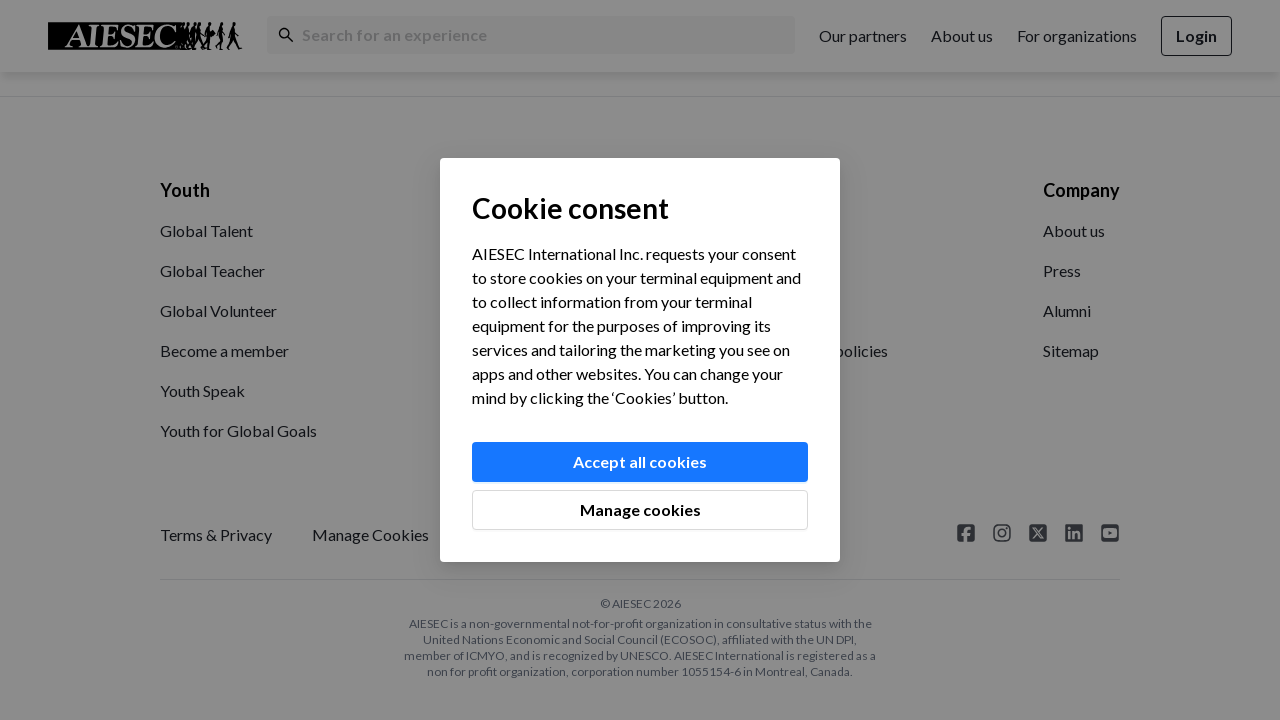

Waited 1 second for final content to be visible
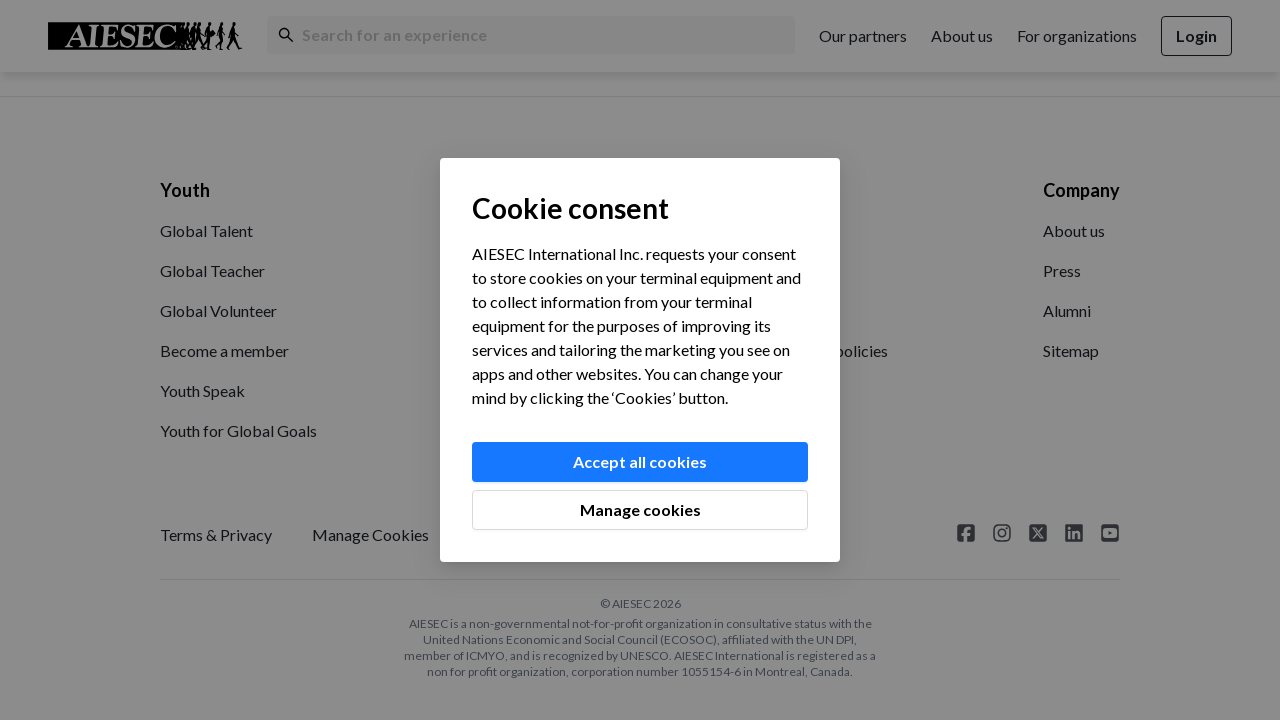

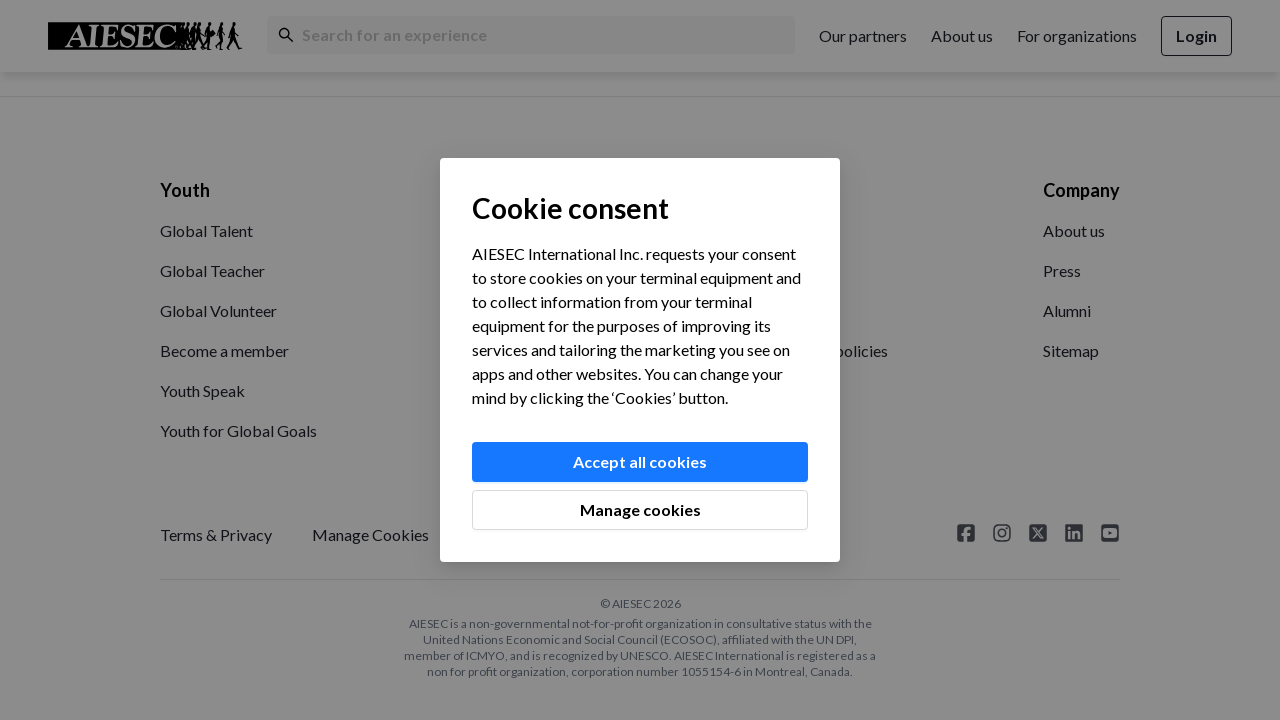